Tests that a todo item is removed when edited to an empty string

Starting URL: https://demo.playwright.dev/todomvc

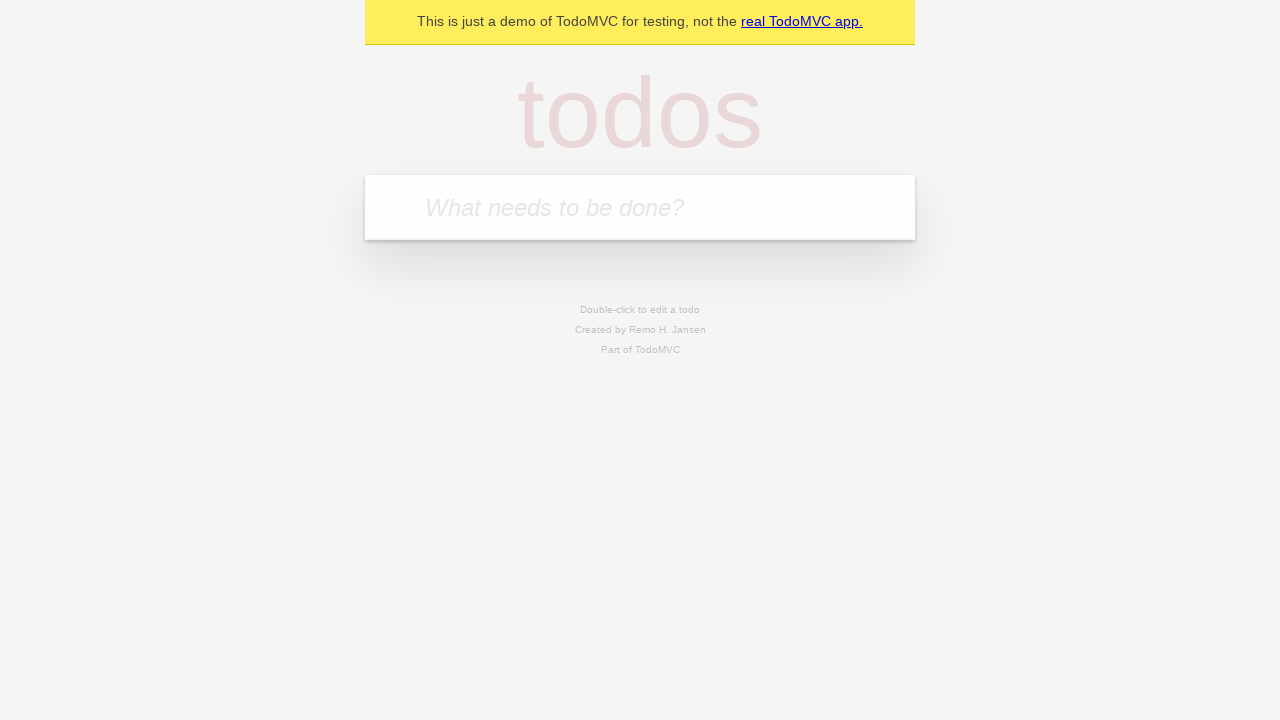

Filled input field with 'buy some cheese' on internal:attr=[placeholder="What needs to be done?"i]
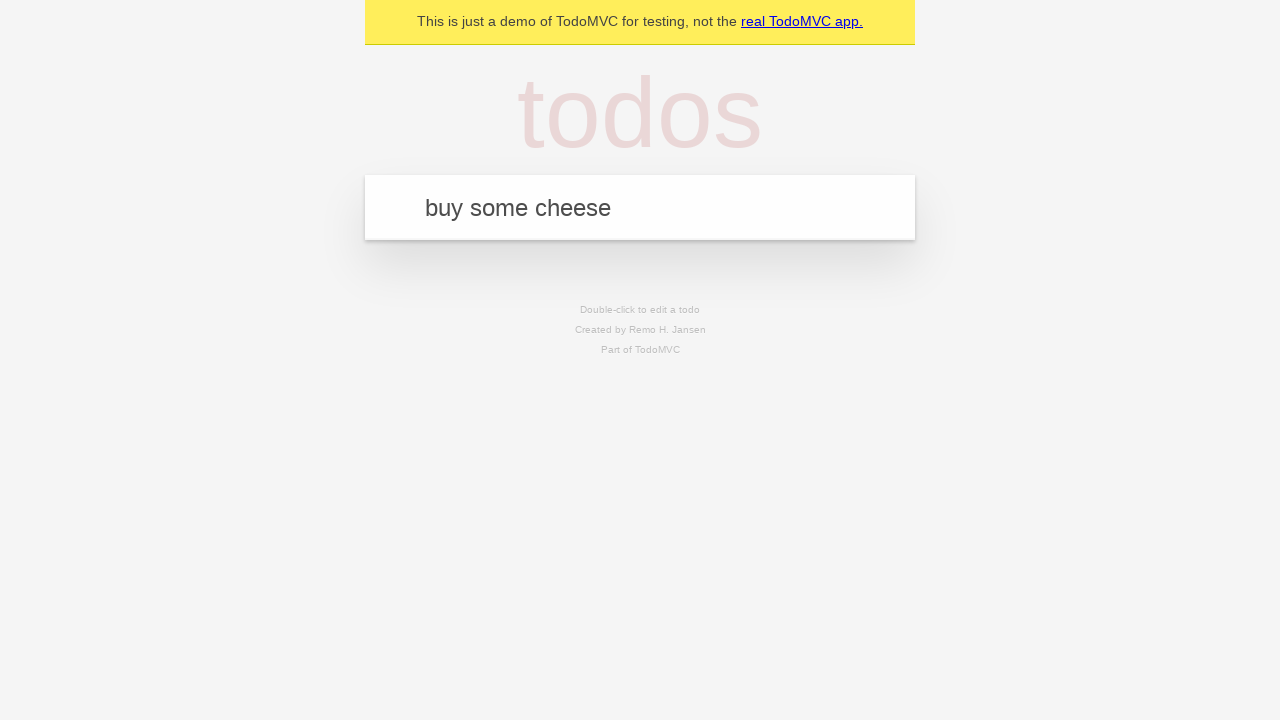

Pressed Enter to create first todo item on internal:attr=[placeholder="What needs to be done?"i]
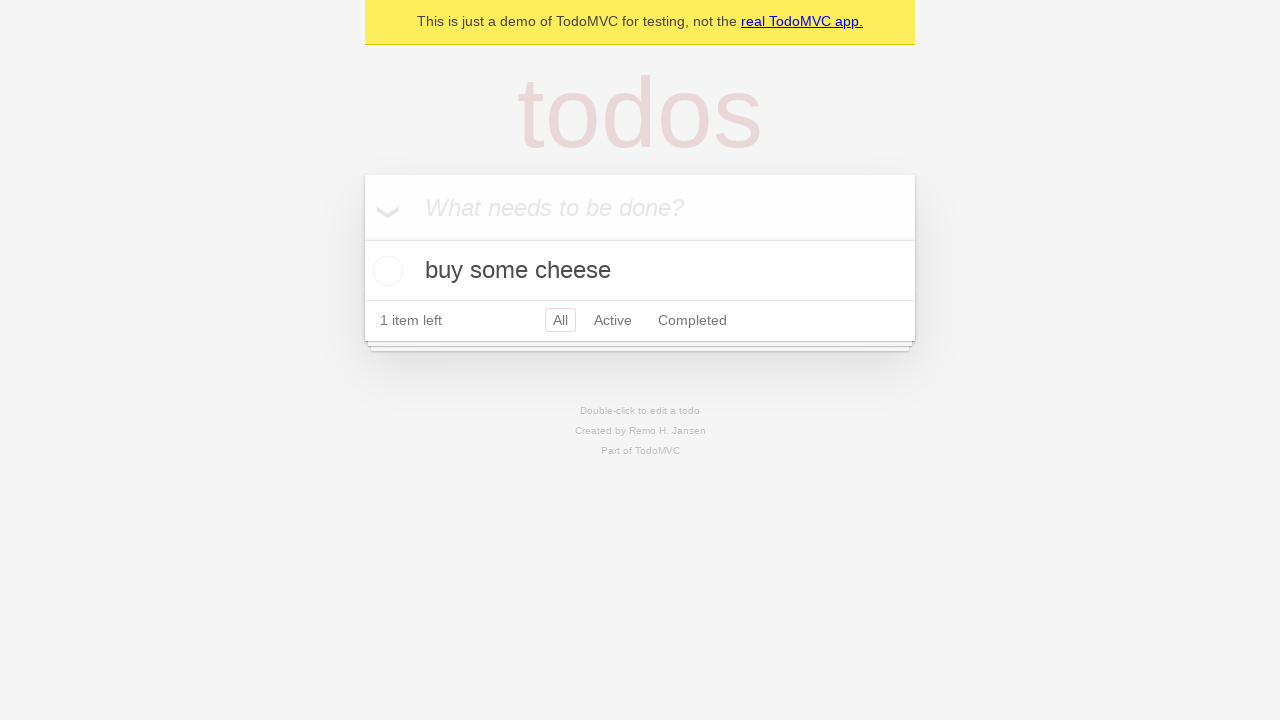

Filled input field with 'feed the cat' on internal:attr=[placeholder="What needs to be done?"i]
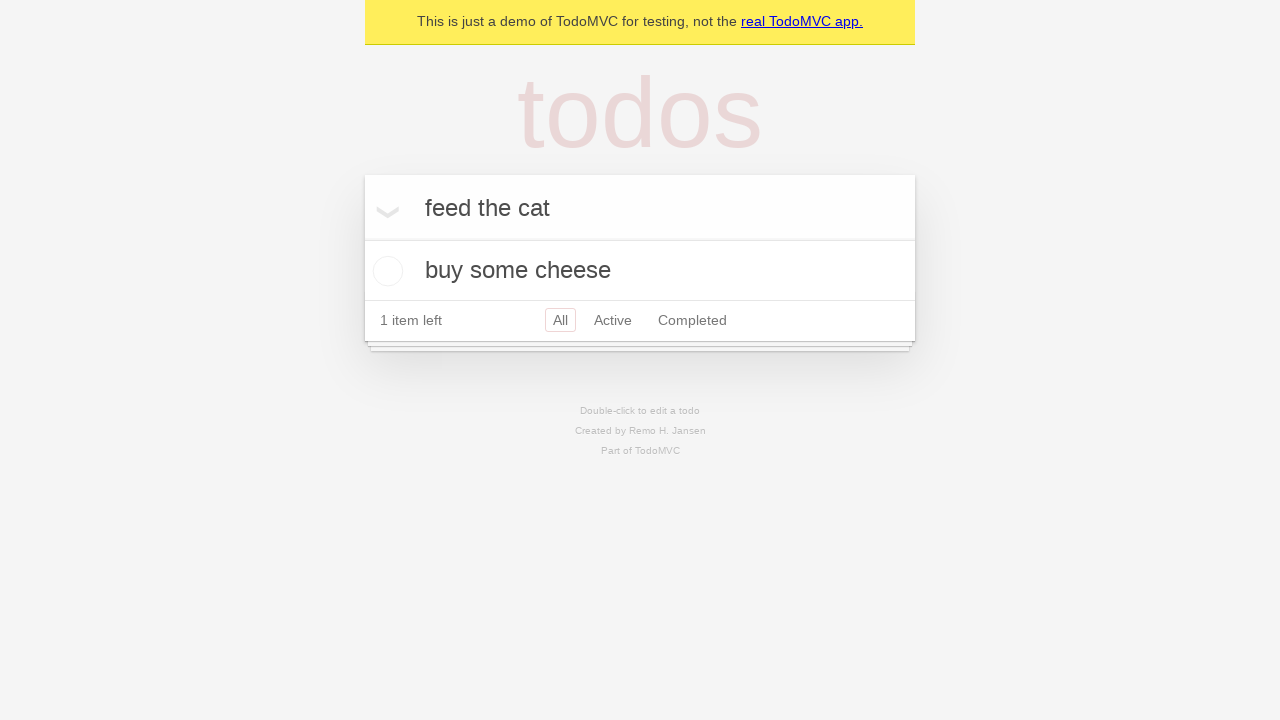

Pressed Enter to create second todo item on internal:attr=[placeholder="What needs to be done?"i]
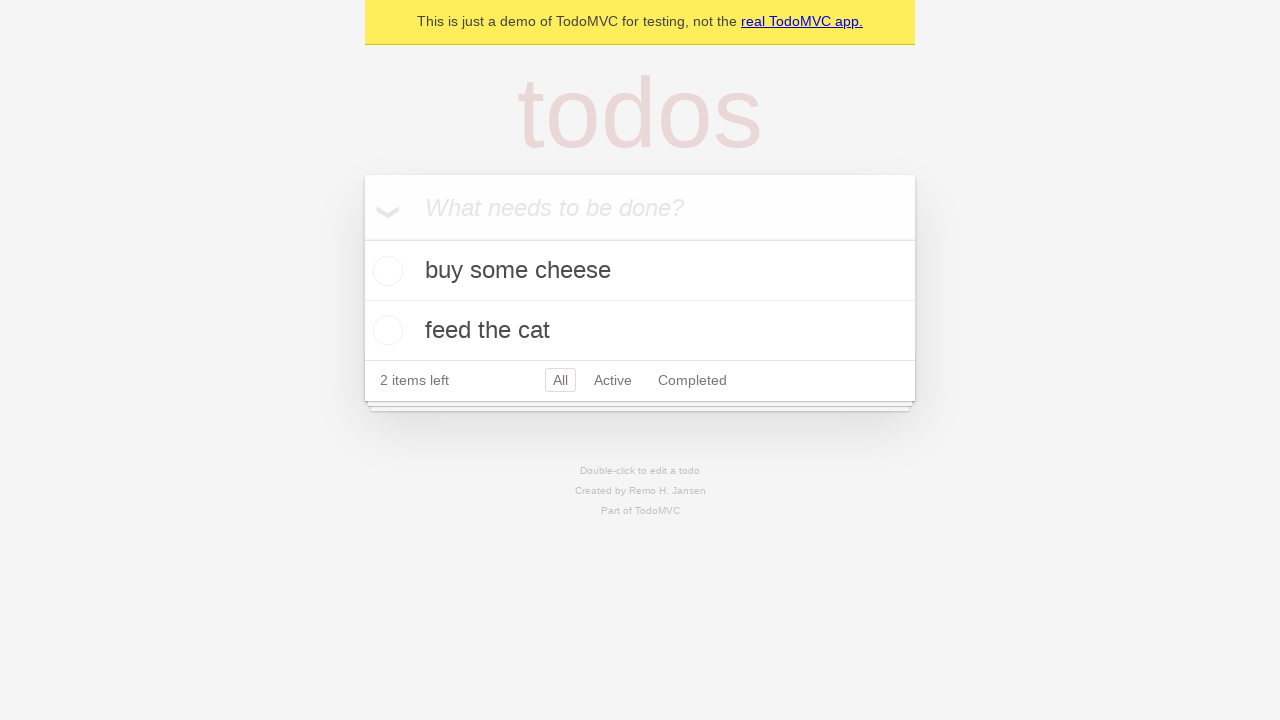

Filled input field with 'book a doctors appointment' on internal:attr=[placeholder="What needs to be done?"i]
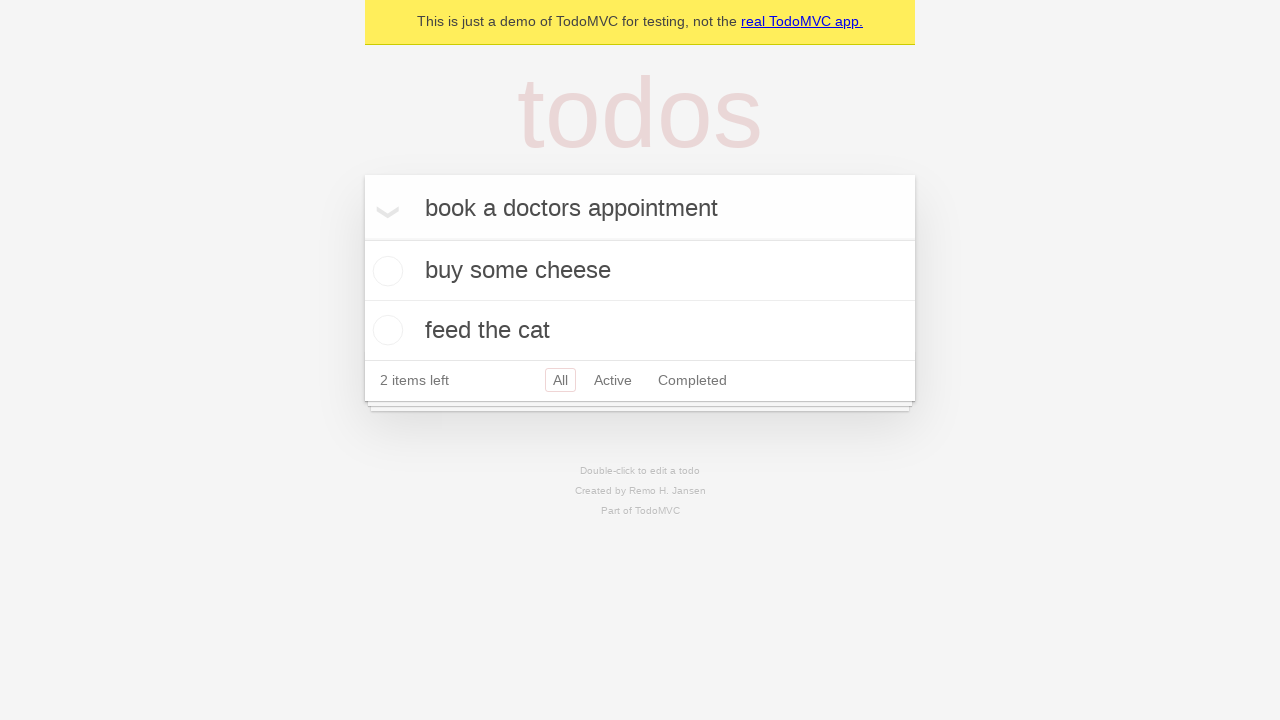

Pressed Enter to create third todo item on internal:attr=[placeholder="What needs to be done?"i]
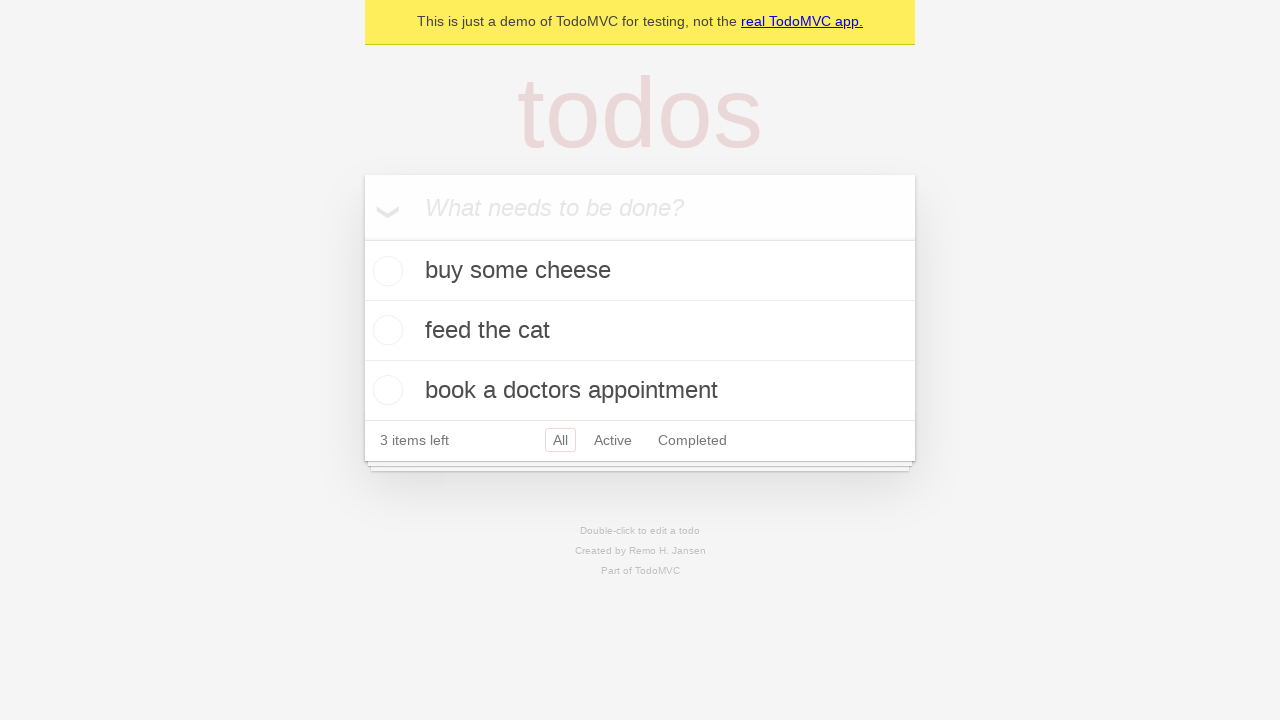

Waited for all three todo items to load
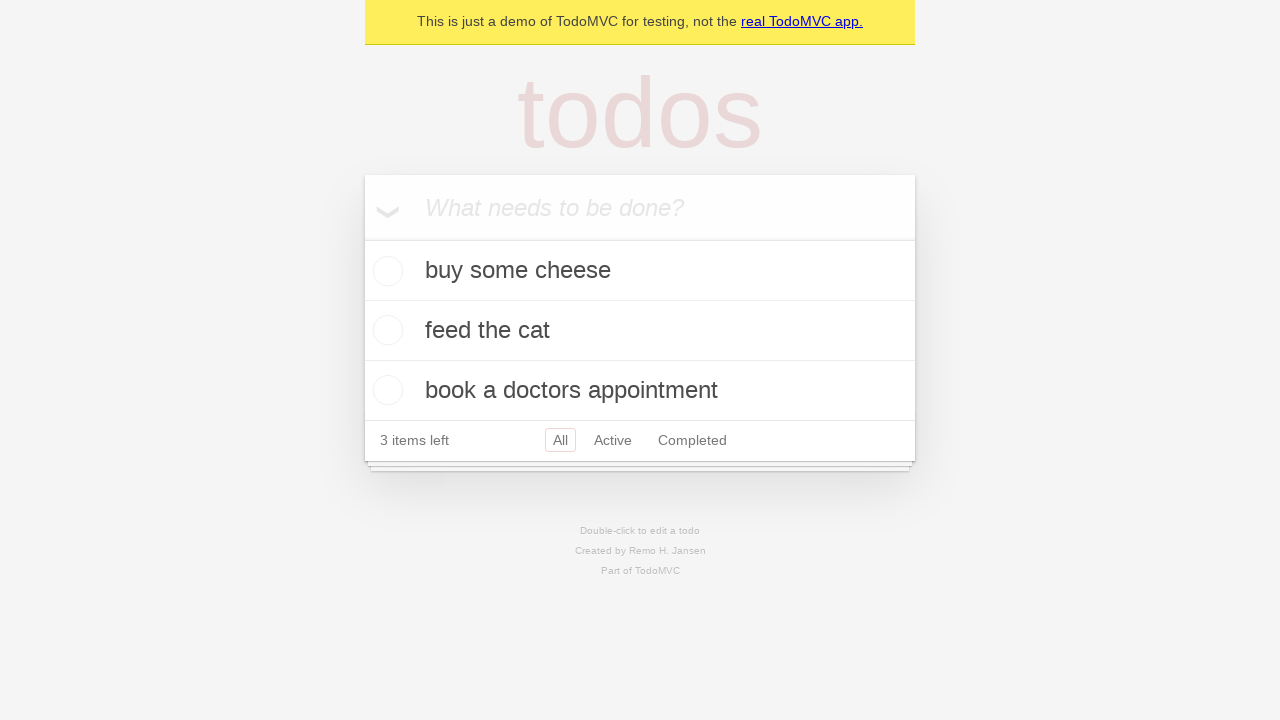

Double-clicked on second todo item to enter edit mode at (640, 331) on [data-testid='todo-item'] >> nth=1
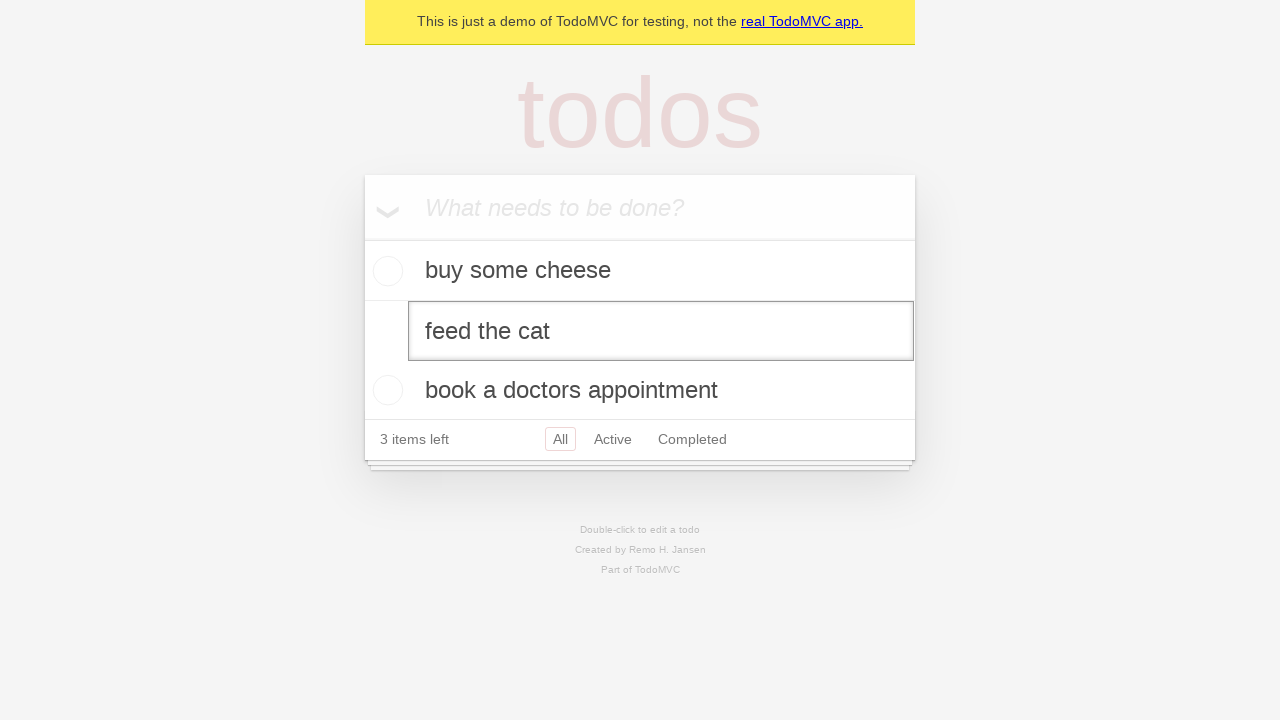

Cleared the text in the edit field on [data-testid='todo-item'] >> nth=1 >> internal:role=textbox[name="Edit"i]
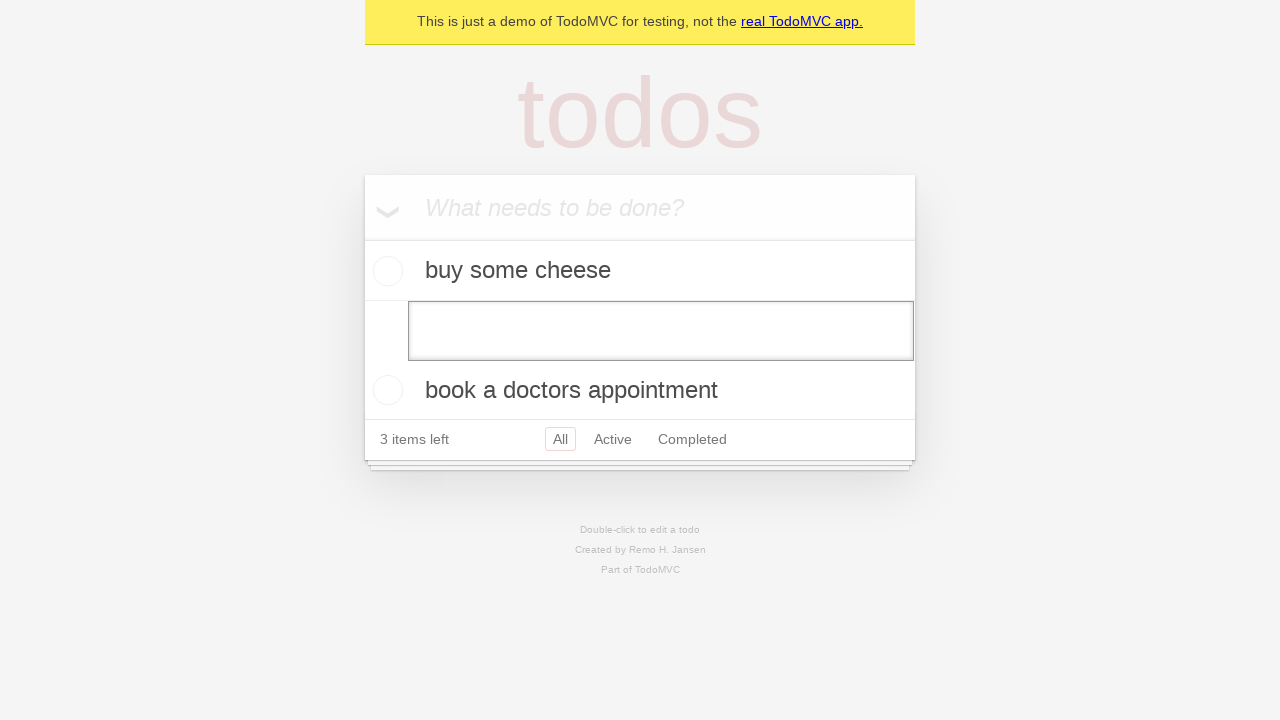

Pressed Enter to confirm the empty edit, removing the todo item on [data-testid='todo-item'] >> nth=1 >> internal:role=textbox[name="Edit"i]
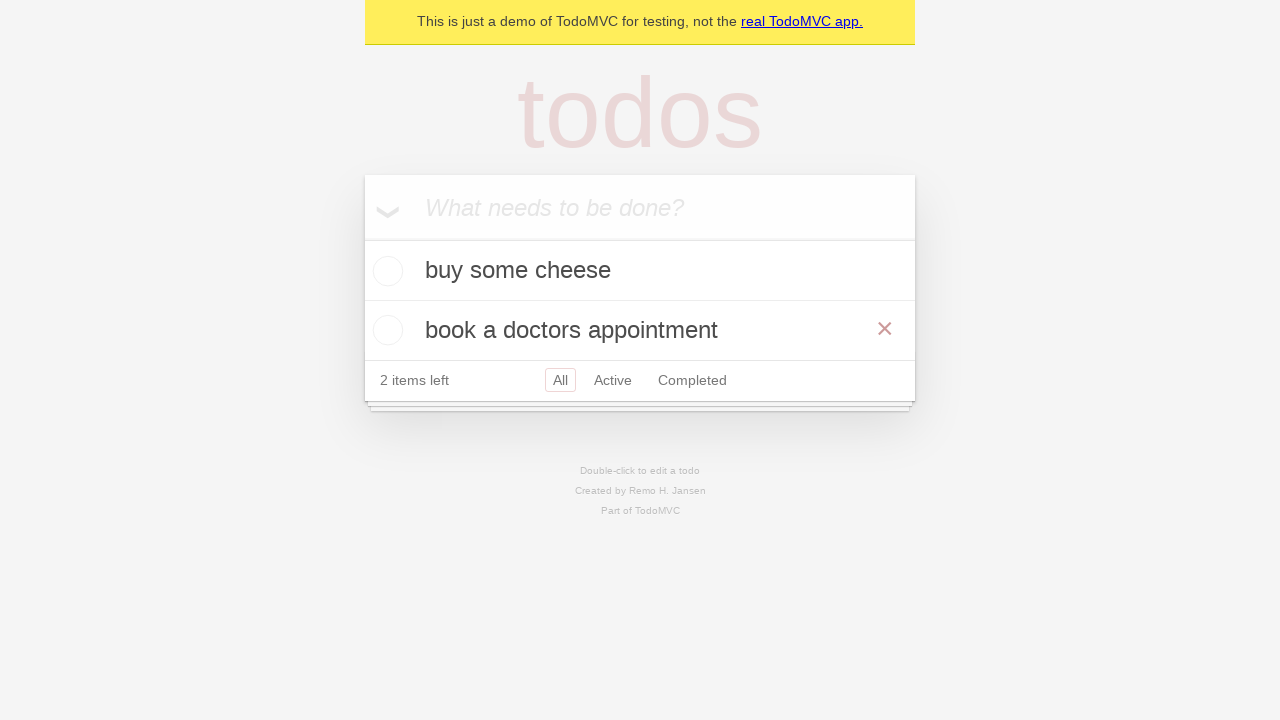

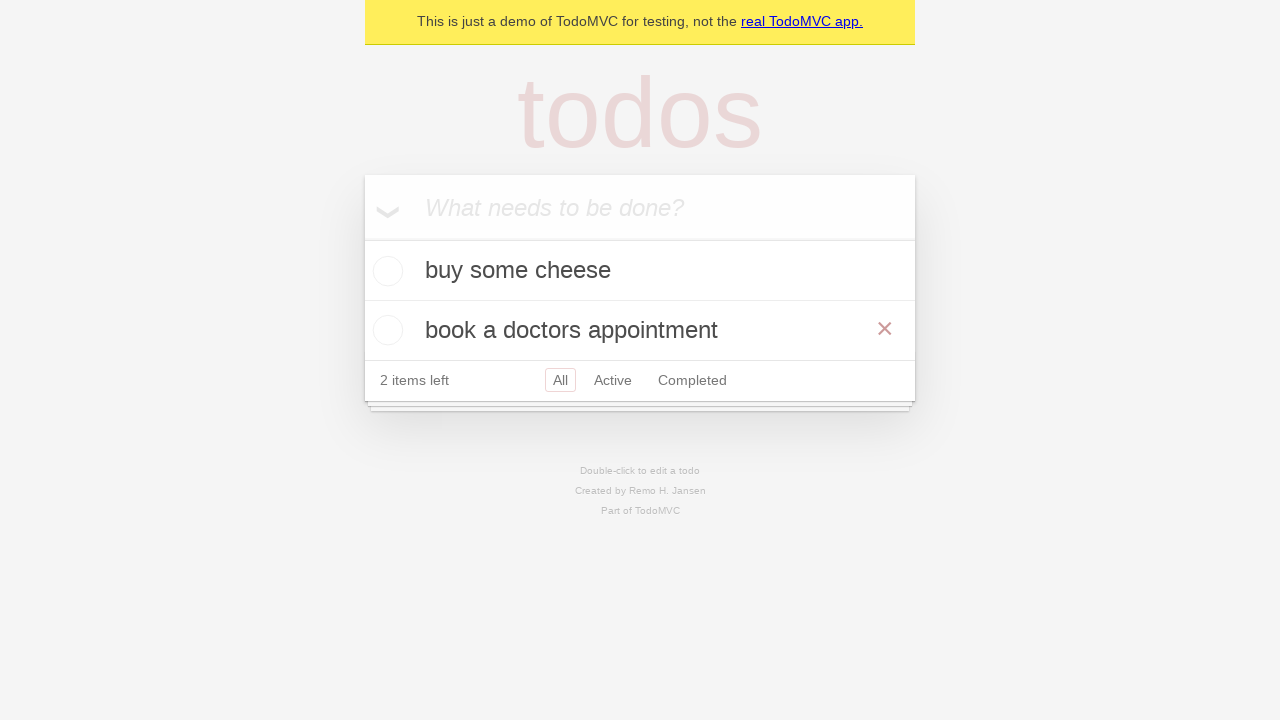